Tests canceling the edit of a todo item by pressing Escape

Starting URL: http://todomvc.com/examples/typescript-angular

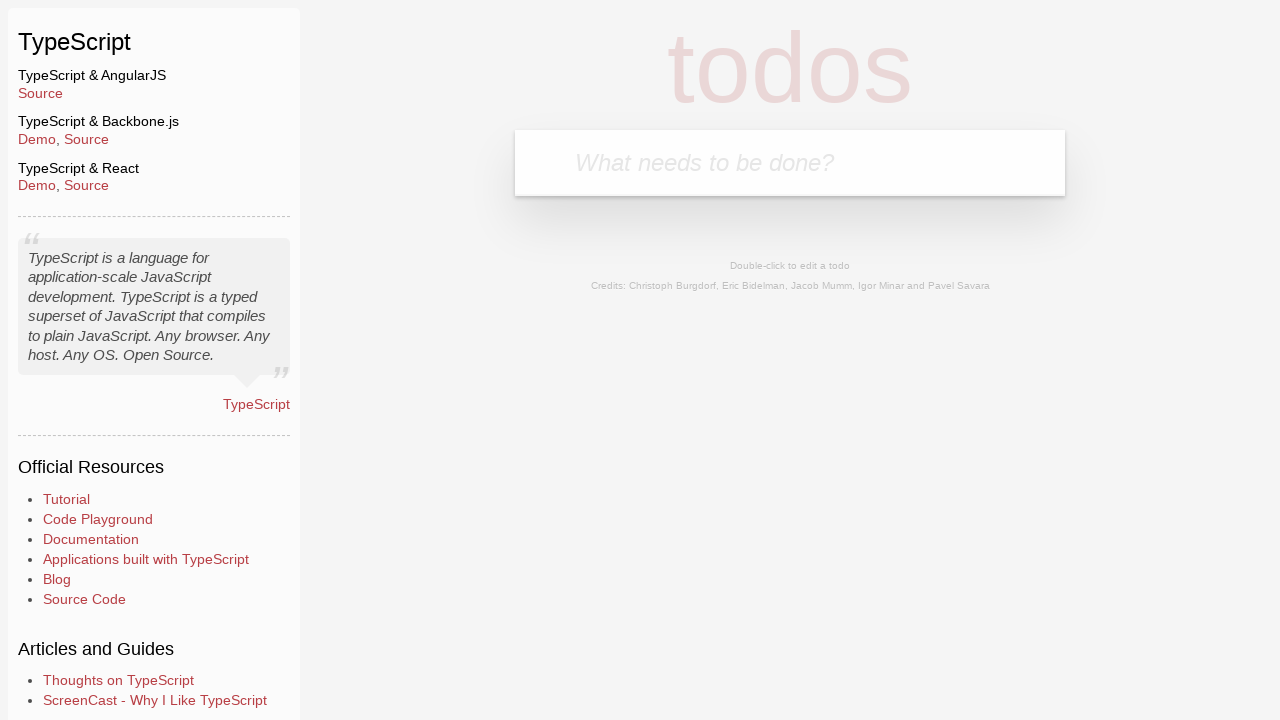

Filled todo input field with 'AtoВeEdit' on body > section > header > form > input
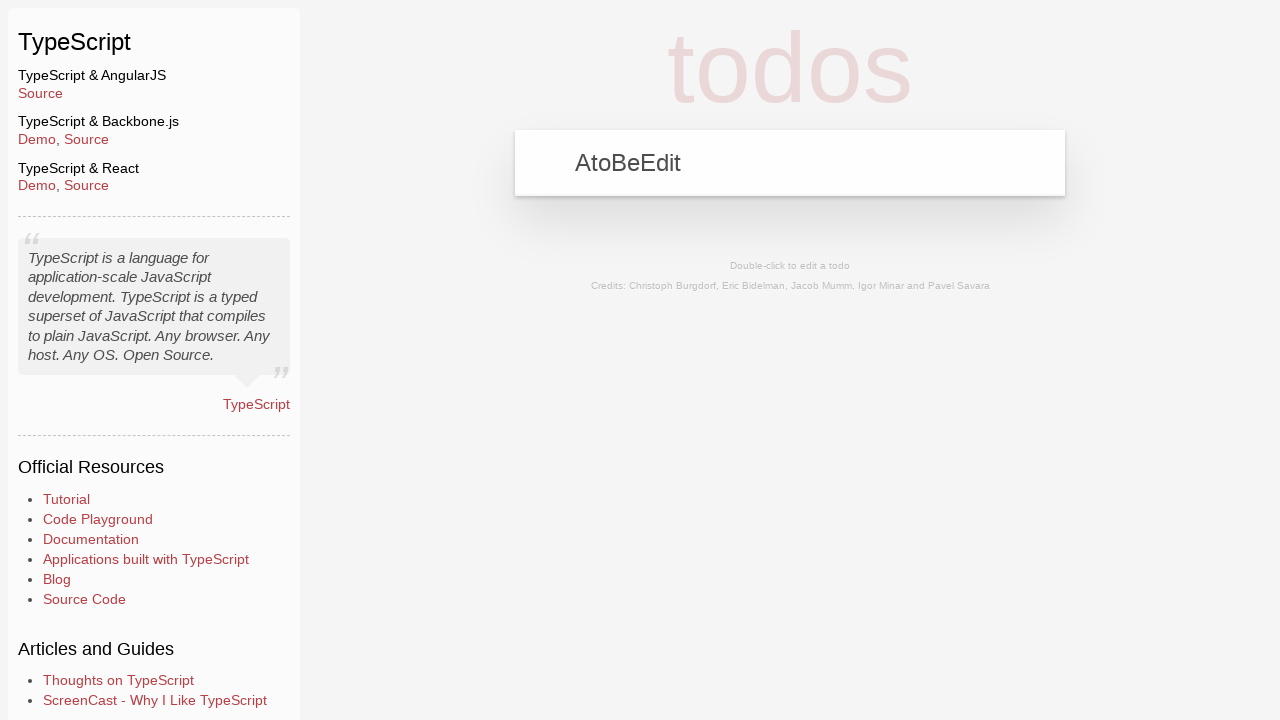

Pressed Enter to add the todo item on body > section > header > form > input
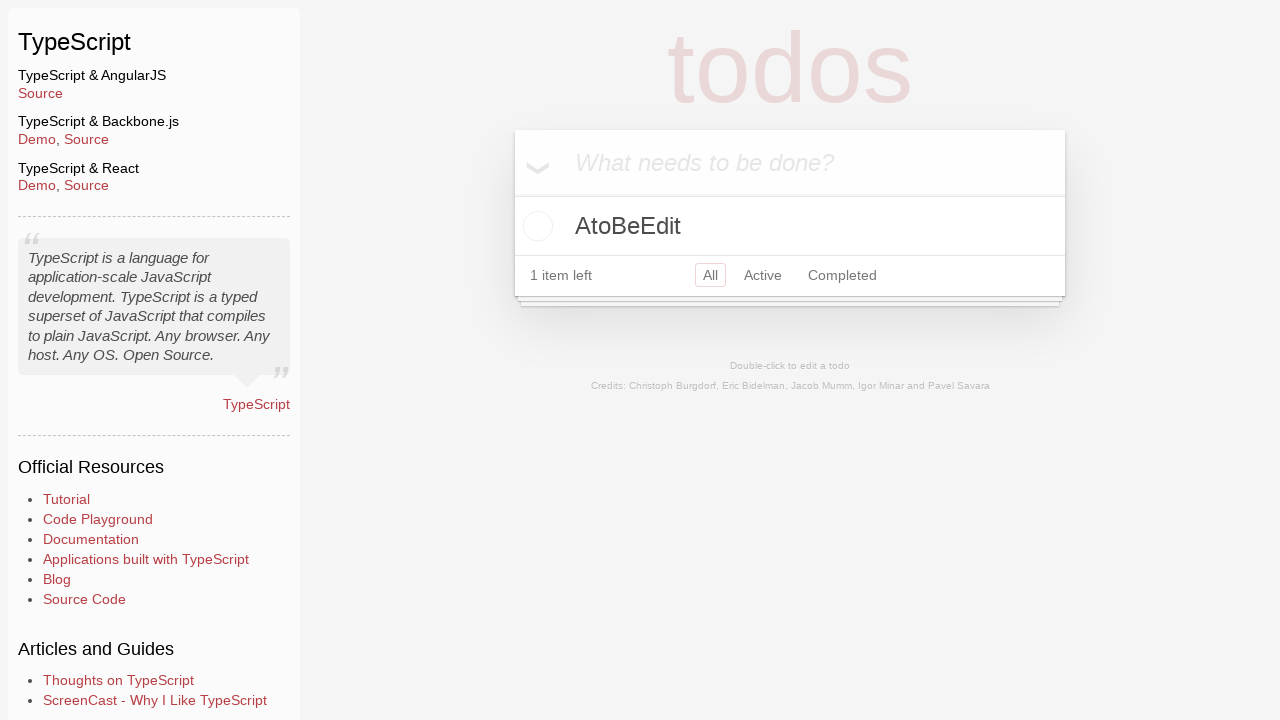

Clicked on Active filter to view active todos at (763, 275) on body > section > footer > ul > li:nth-child(2) > a
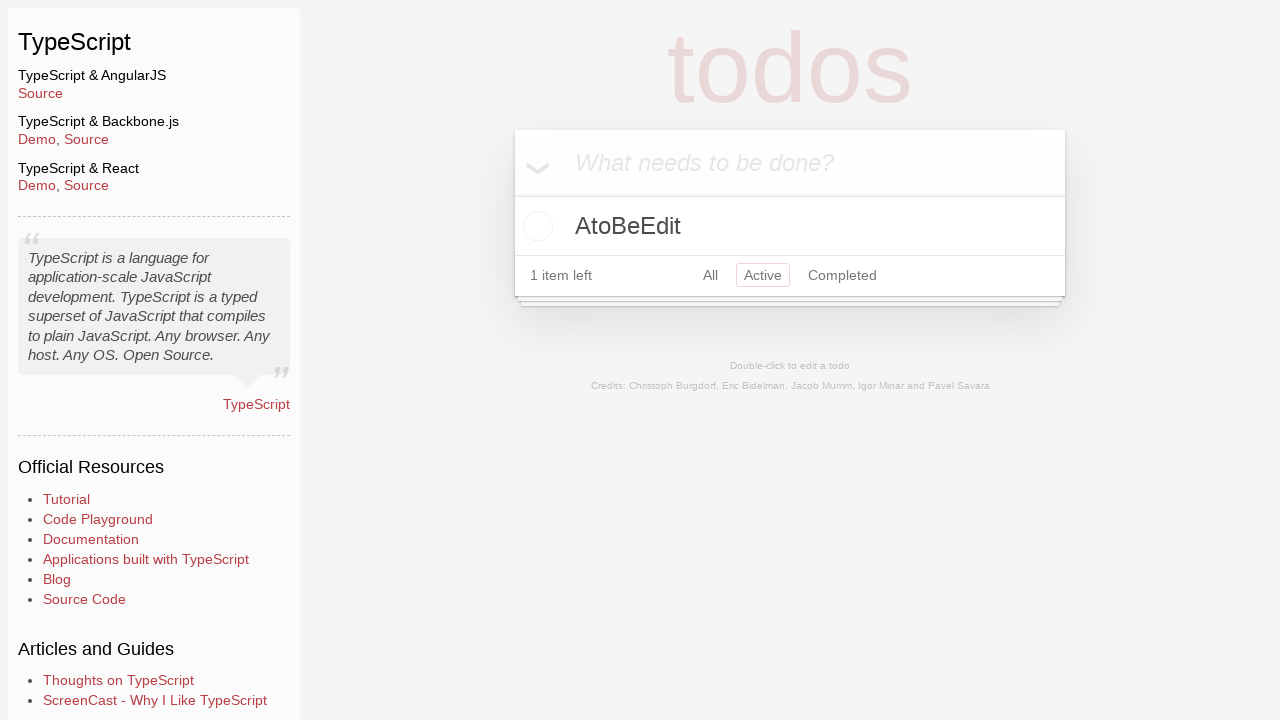

Double-clicked on todo label to enter edit mode at (790, 226) on body > section > section > ul > li > div > label
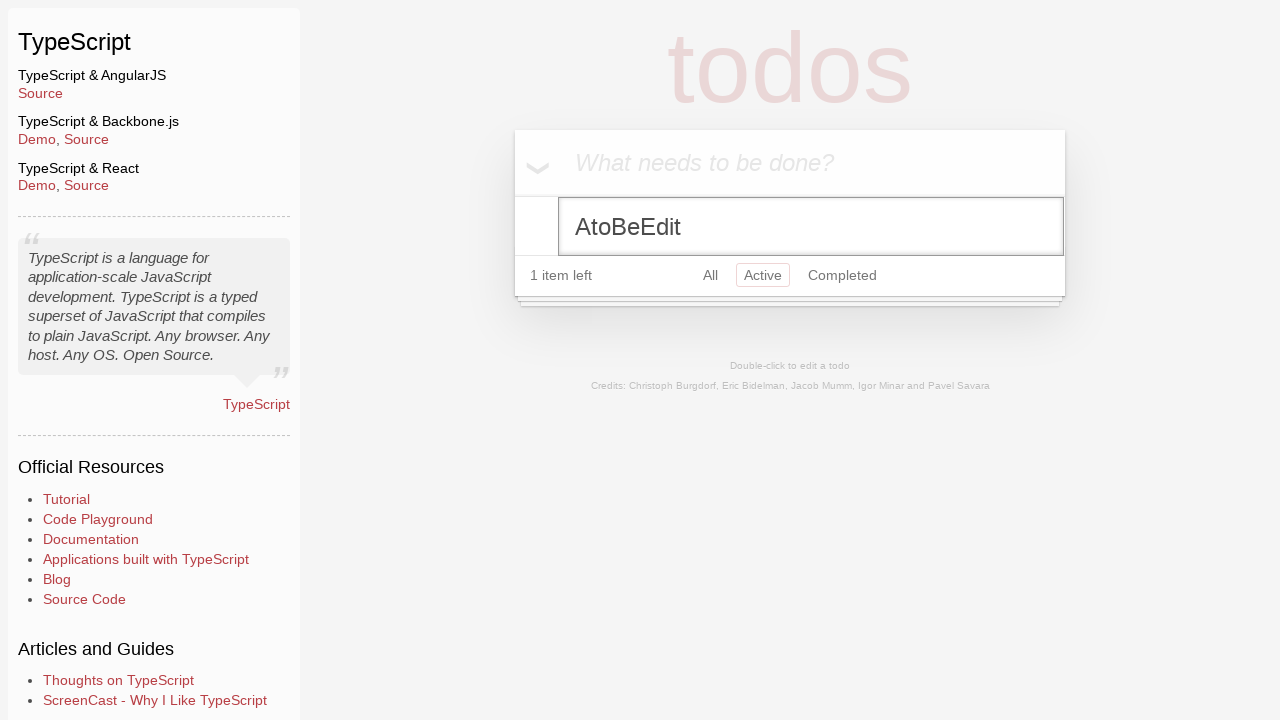

Typed 'demo' in the edit input field on body > section > section > ul > li:nth-child(1) > form > input
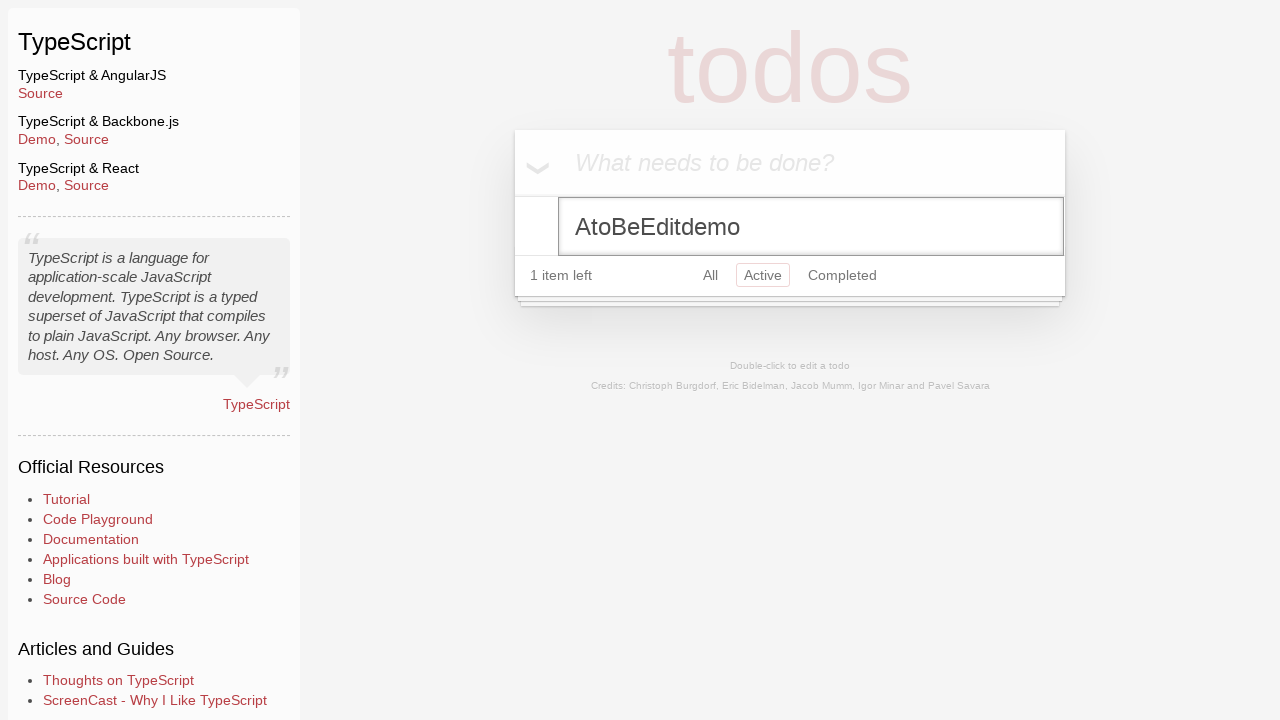

Pressed Escape to cancel the edit on body > section > section > ul > li:nth-child(1) > form > input
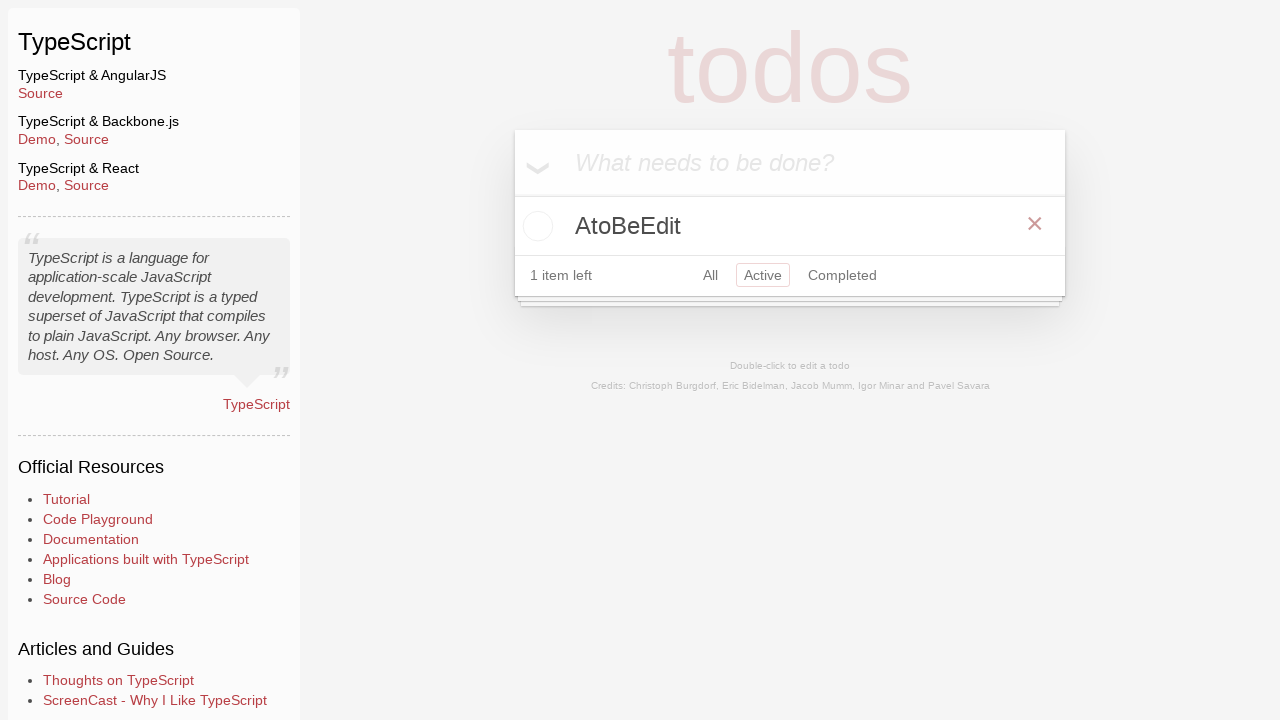

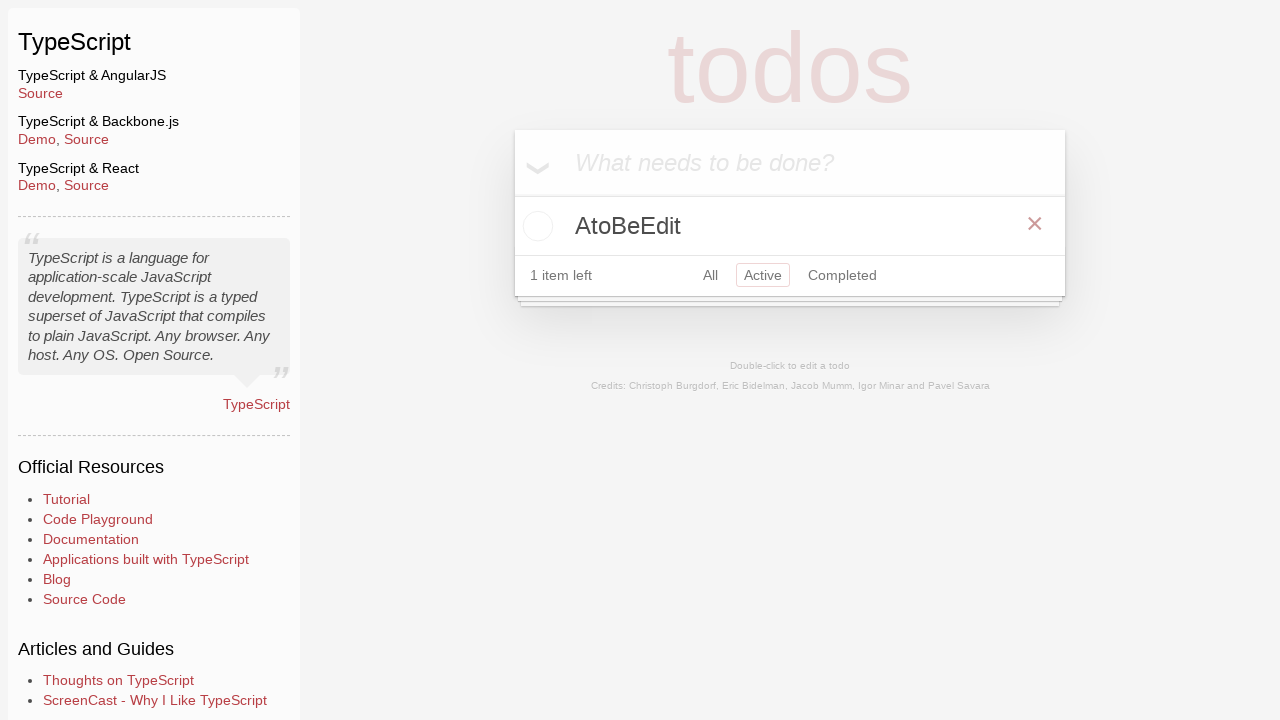